Tests the add/remove elements functionality by clicking the Add Element button to create a Delete button, verifying its visibility, then clicking Delete to remove it

Starting URL: https://the-internet.herokuapp.com/add_remove_elements/

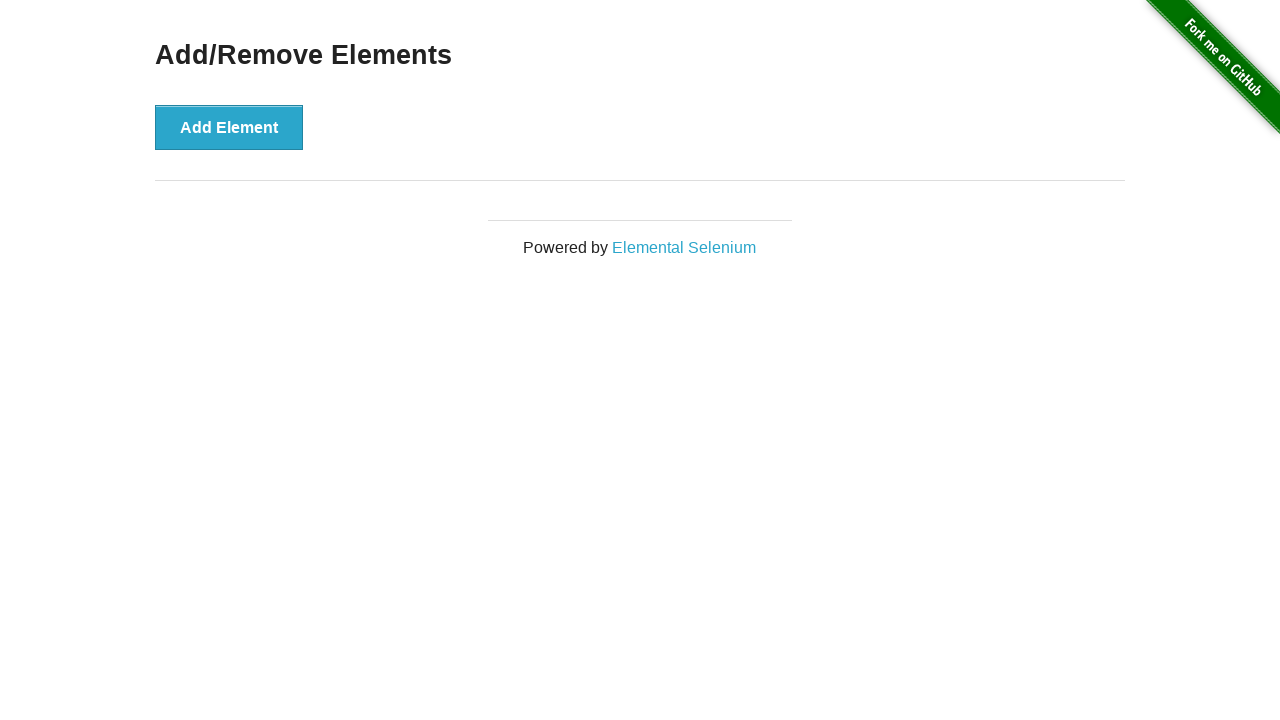

Clicked Add Element button to create a Delete button at (229, 127) on button[onclick='addElement()']
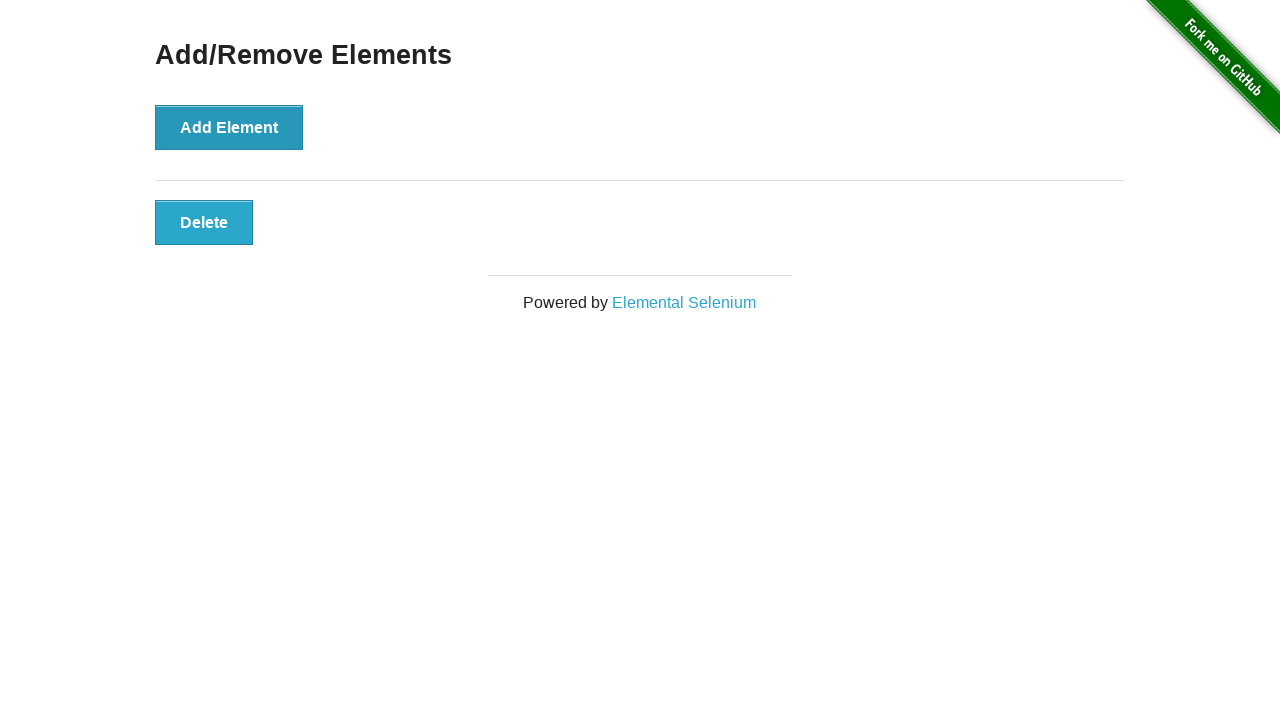

Verified Delete button is visible
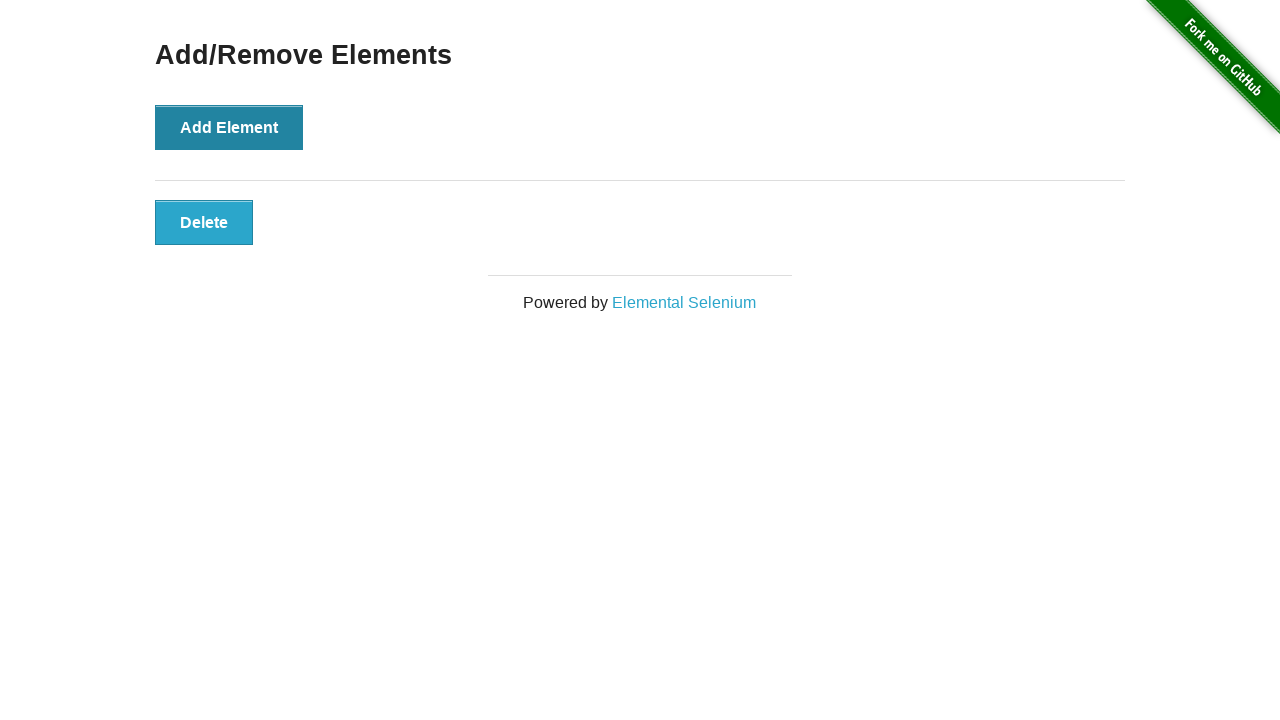

Clicked the Delete button to remove it at (204, 222) on button.added-manually
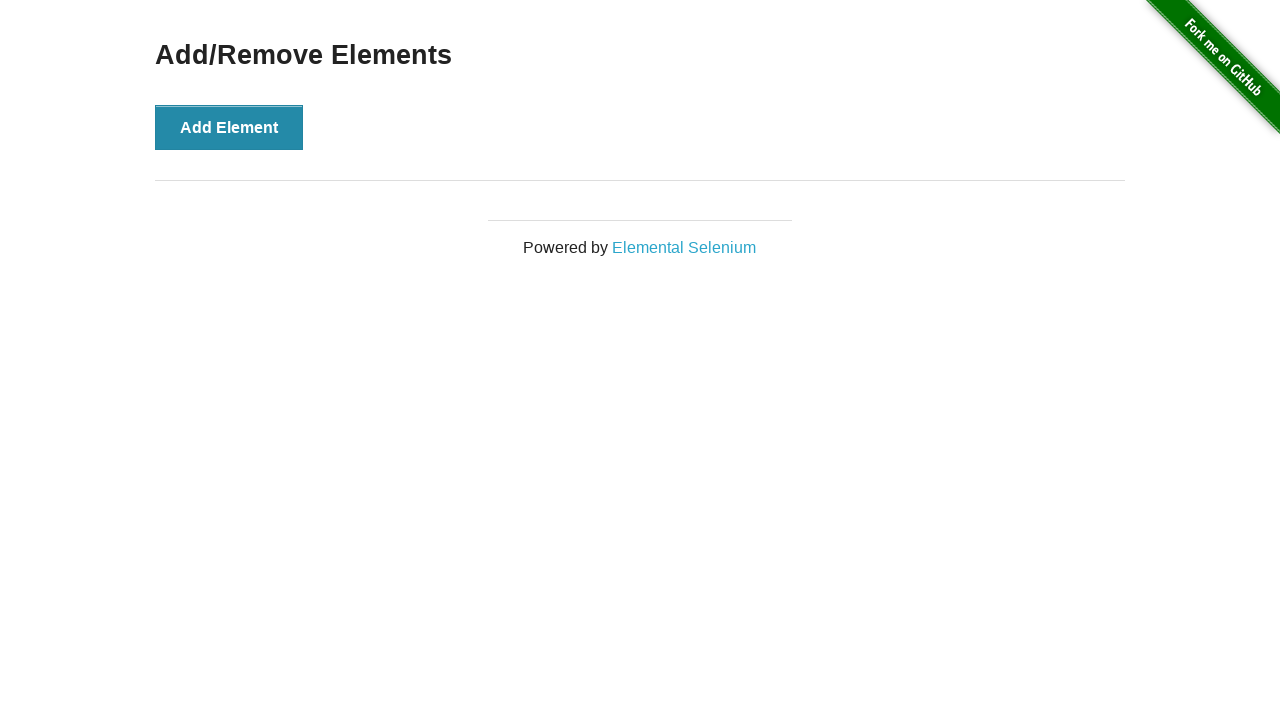

Verified Add/Remove Elements heading is still visible
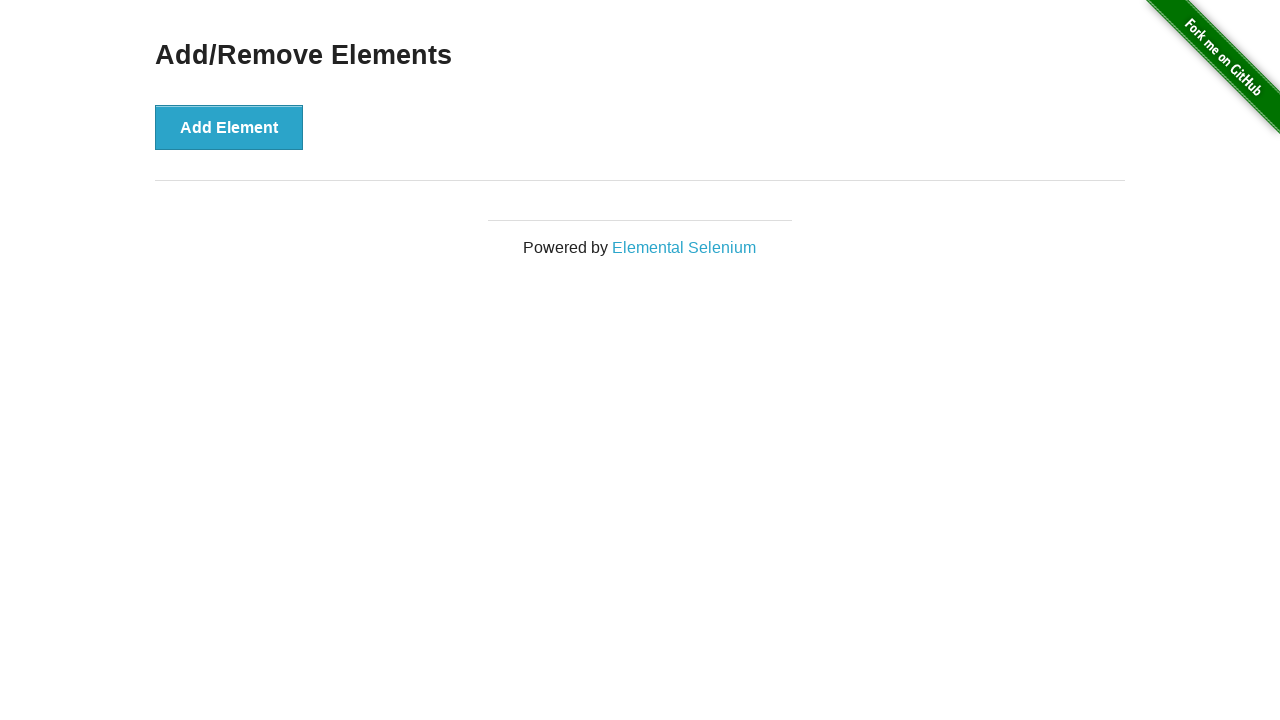

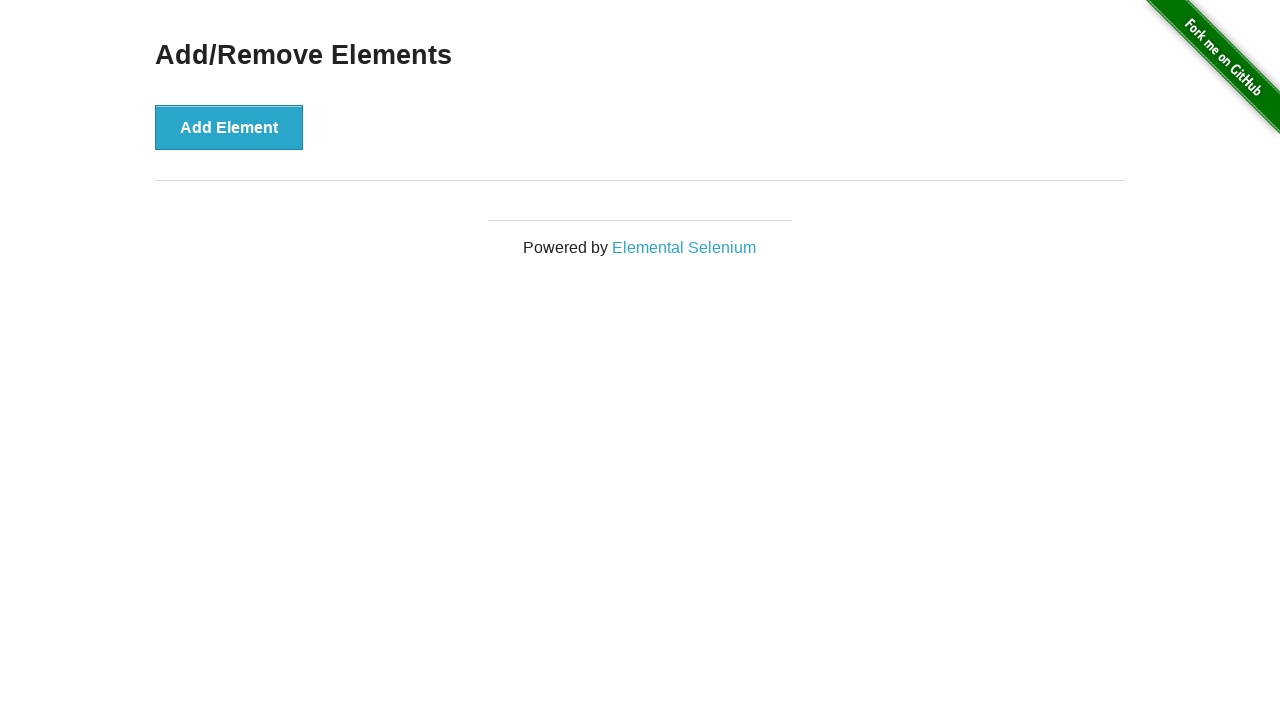